Navigates to the Mars news page and waits for the news content to load, verifying the list text elements are present.

Starting URL: https://data-class-mars.s3.amazonaws.com/Mars/index.html

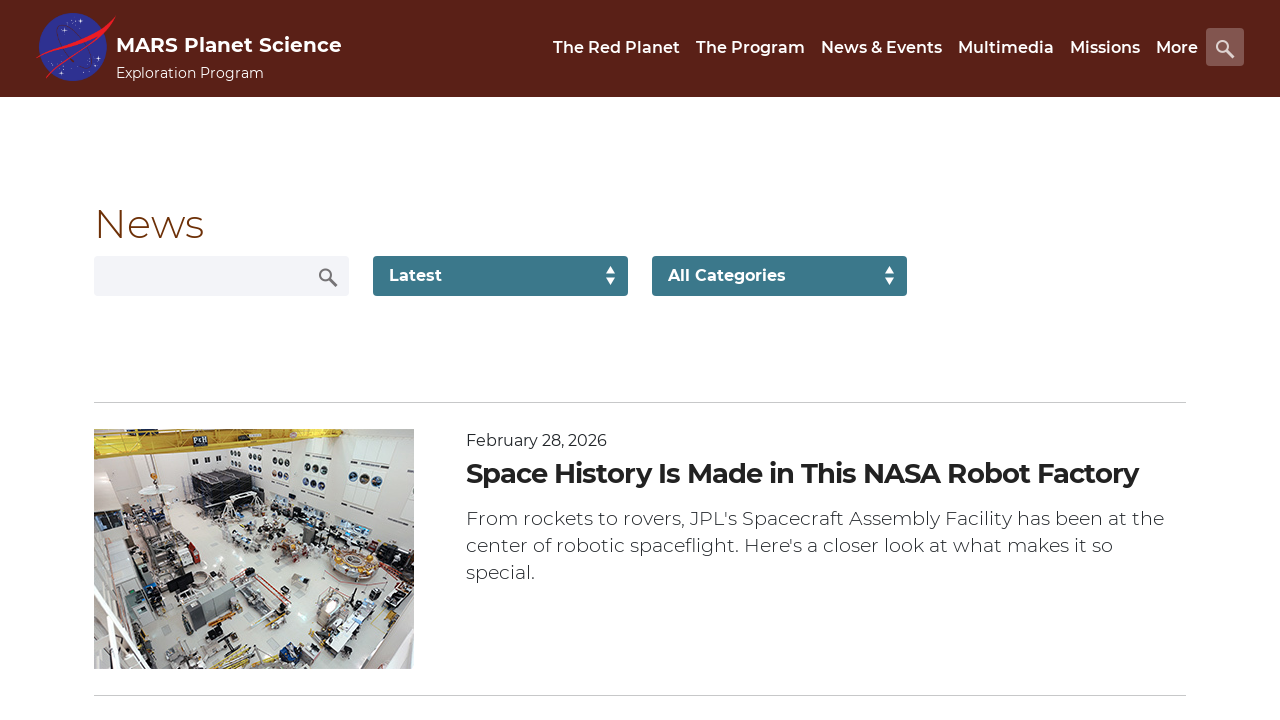

Navigated to Mars news page
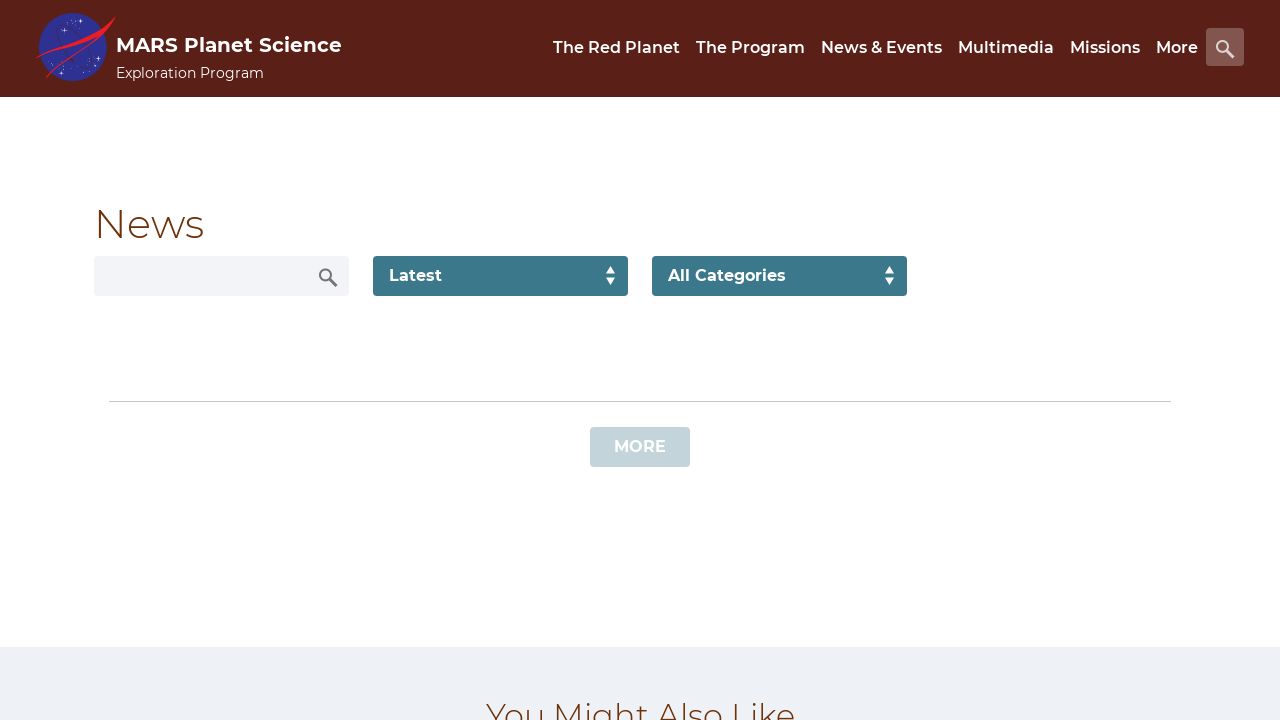

News content list loaded
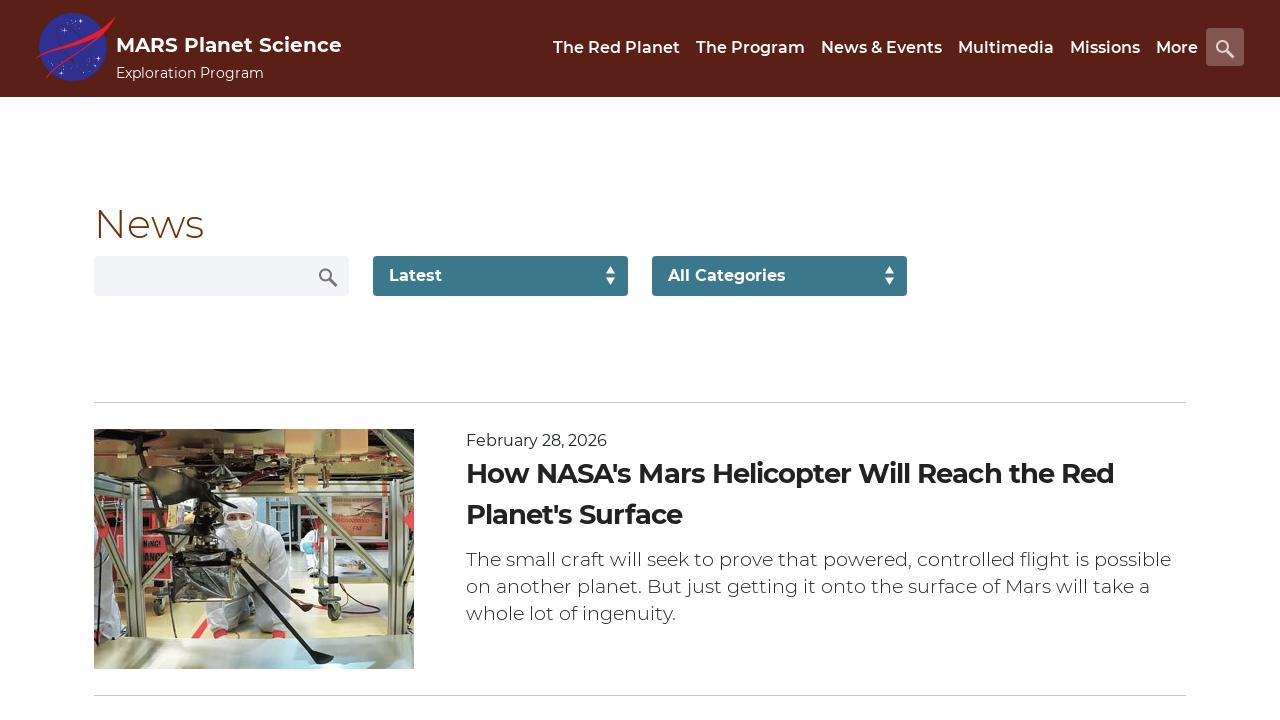

Content title elements are present
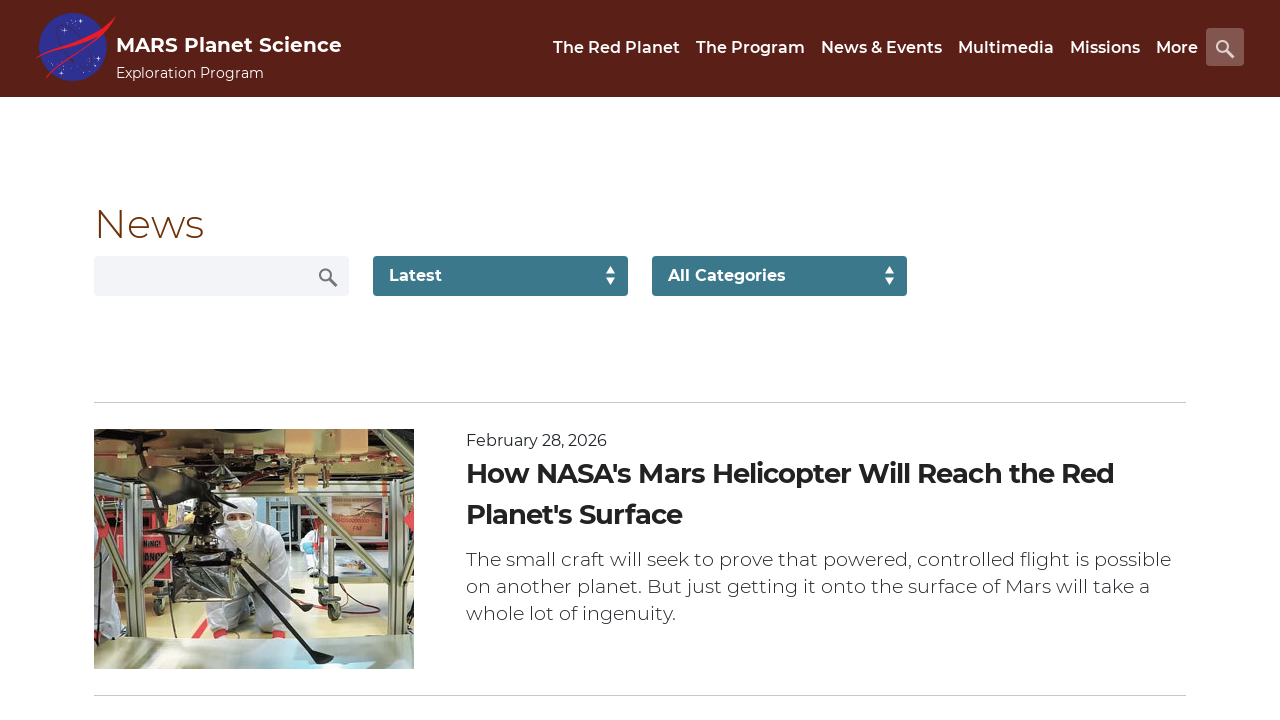

Article teaser body elements are present
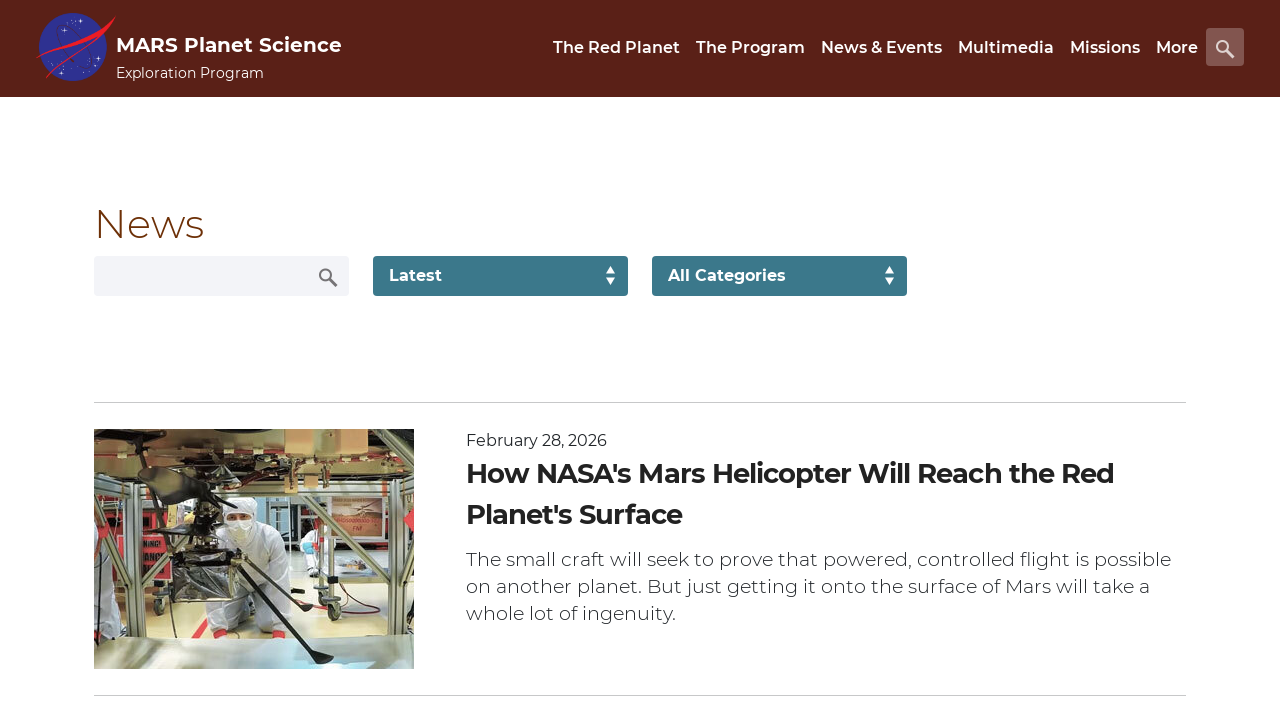

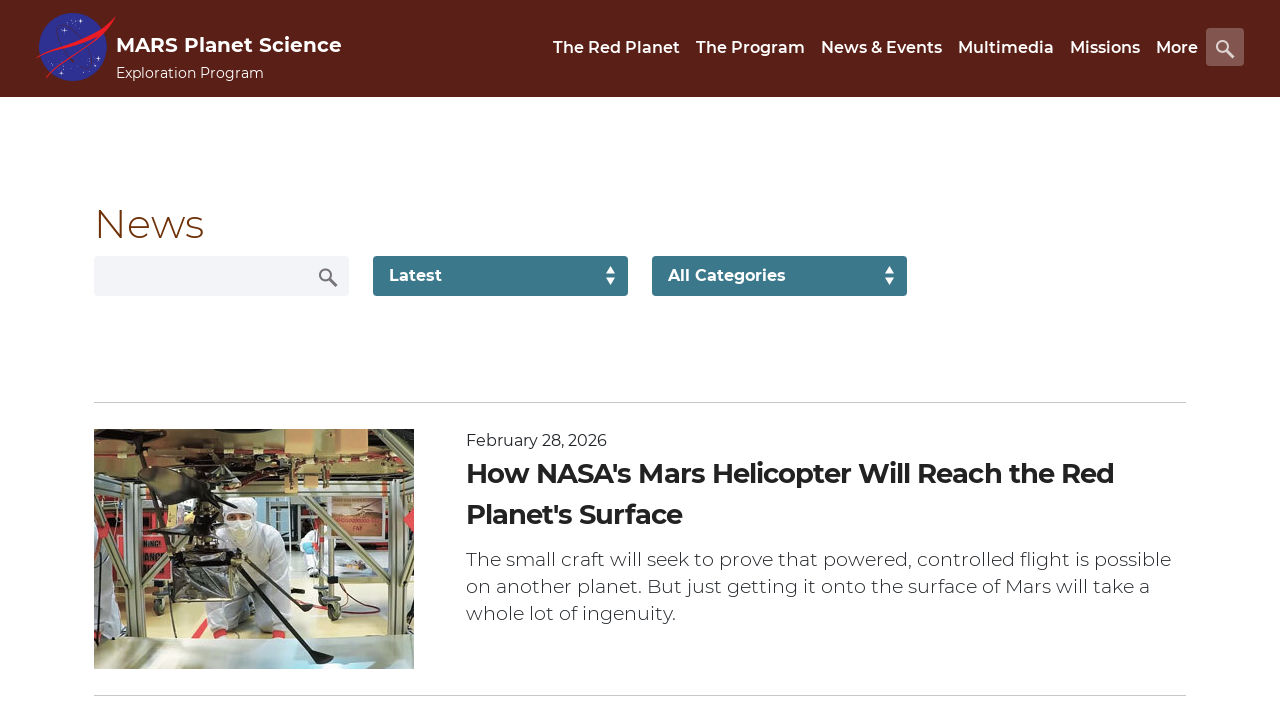